Navigates to a practice automation page, scrolls to a table, and interacts with table elements to verify data access

Starting URL: https://rahulshettyacademy.com/AutomationPractice/

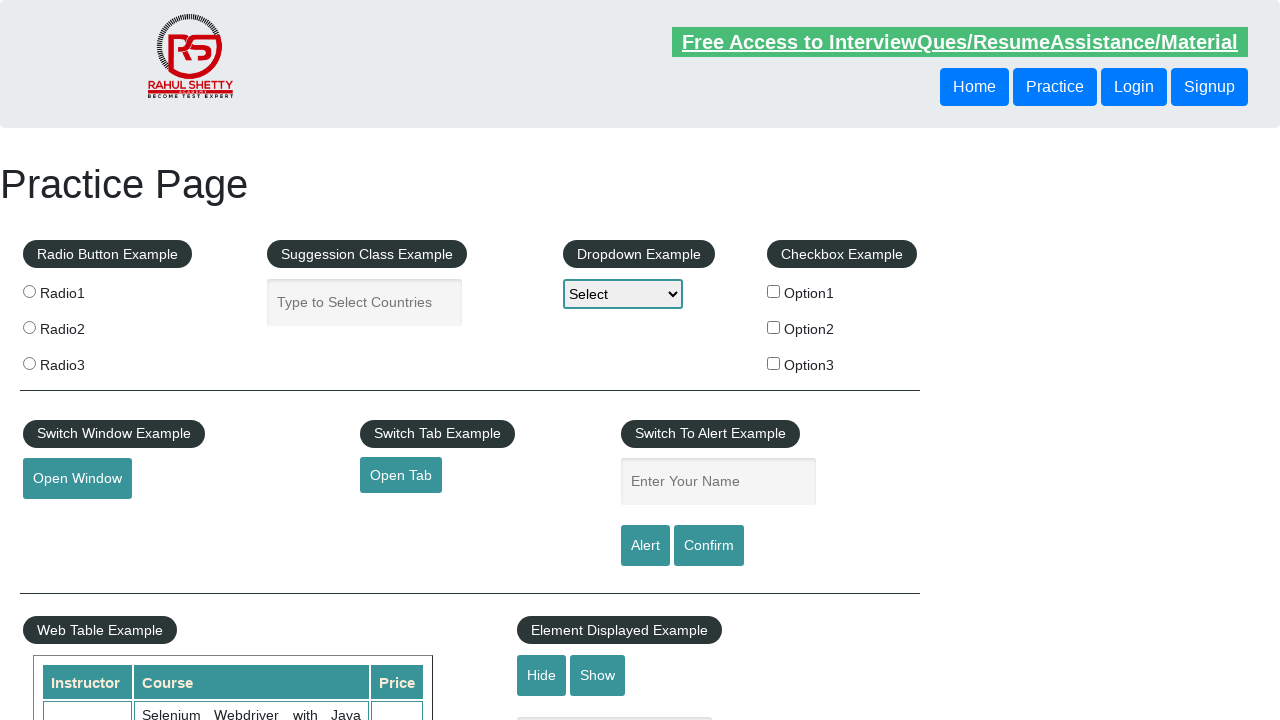

Scrolled down 500px to reveal table
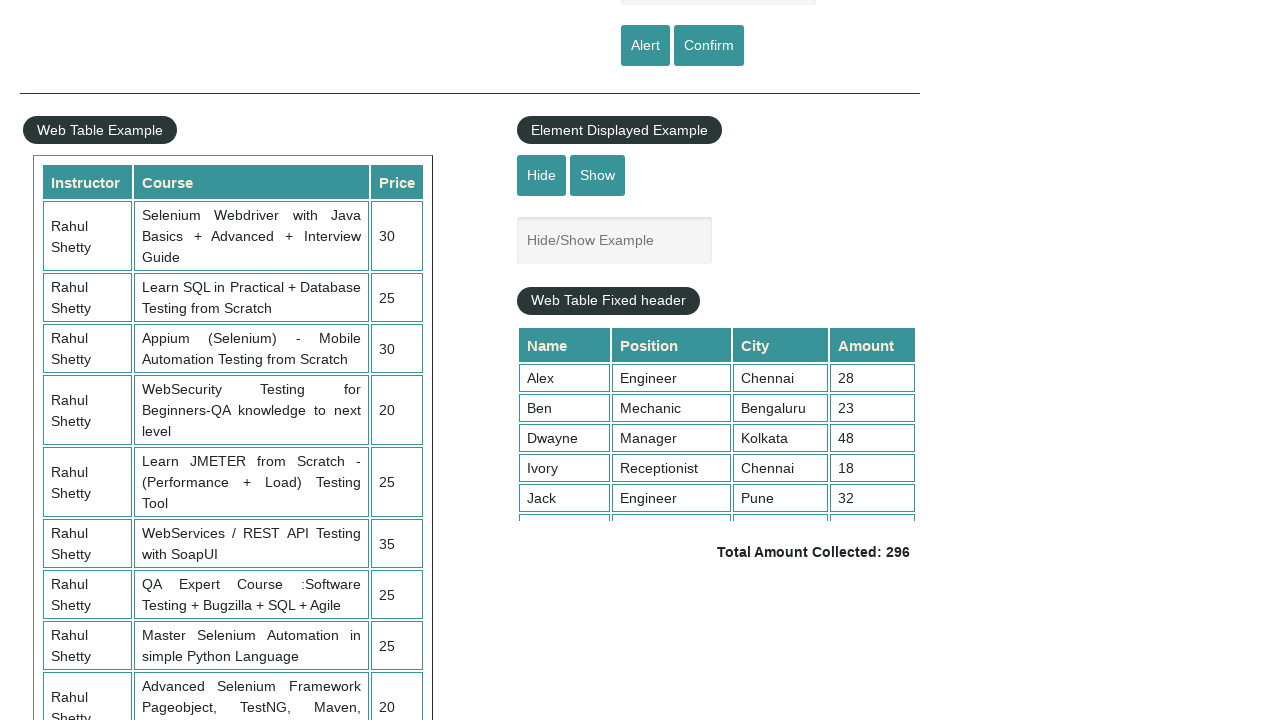

Table with id 'product' loaded and visible
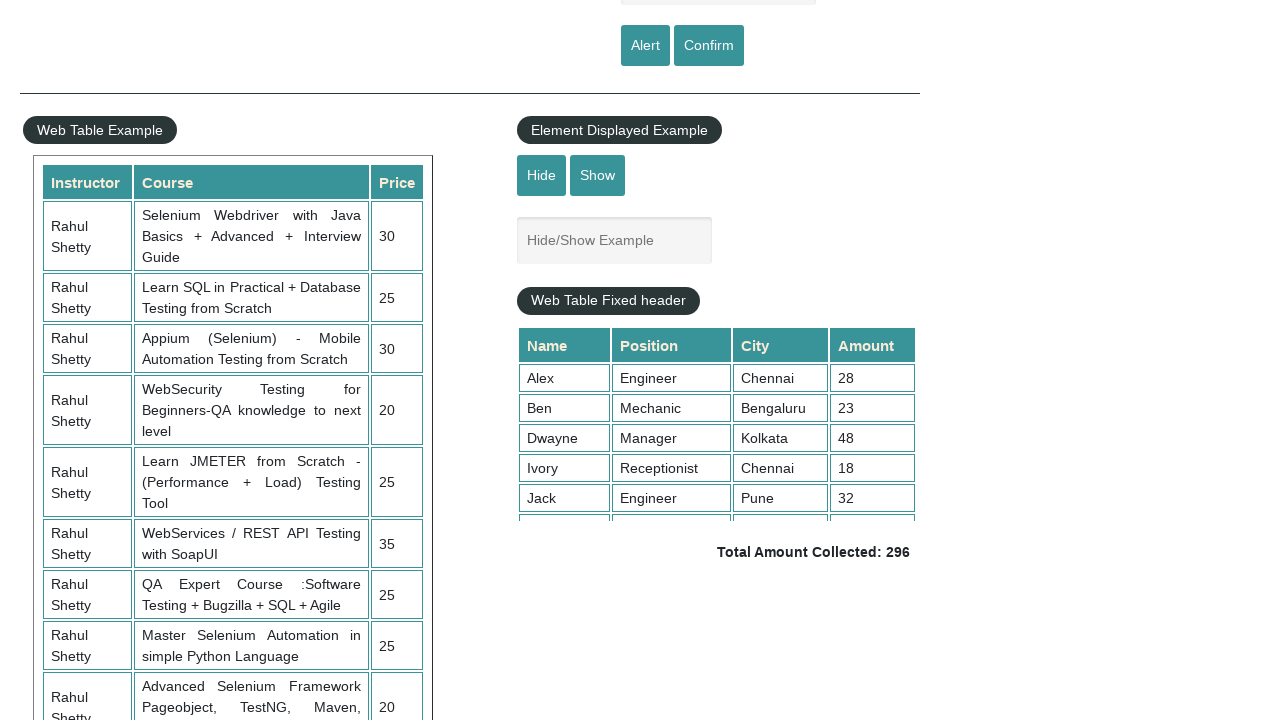

Located table element with id 'product'
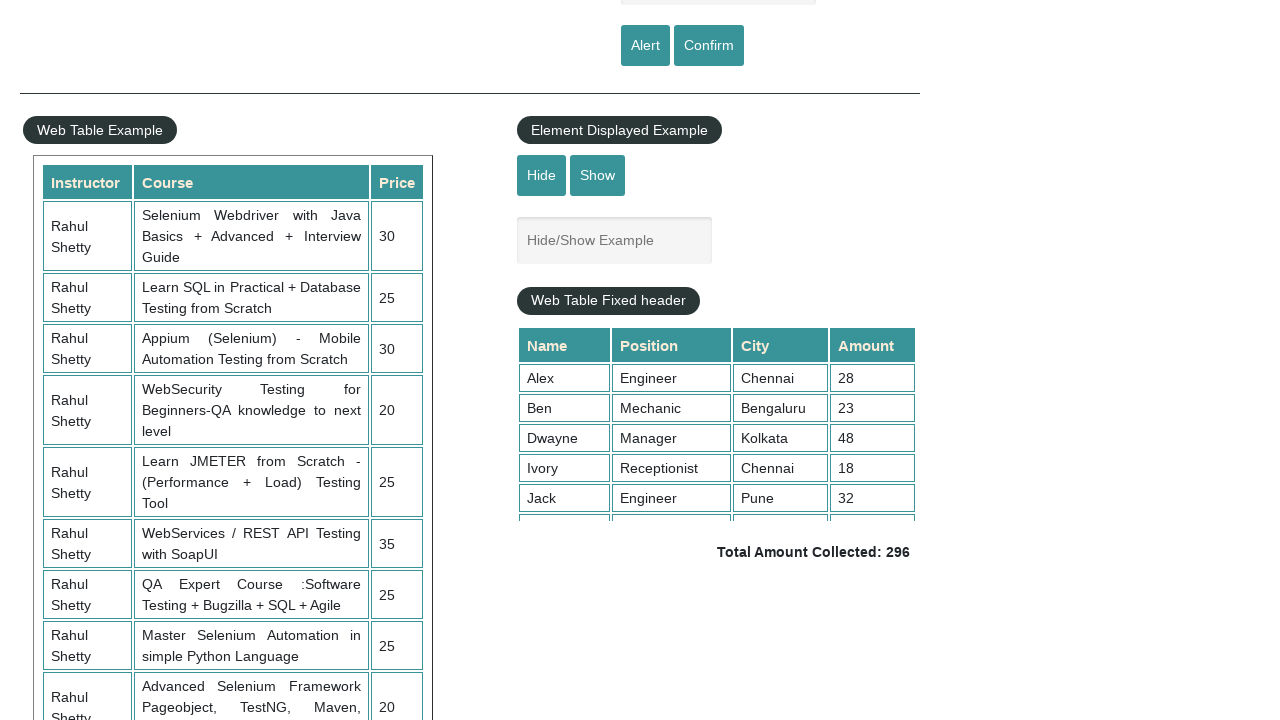

Counted total rows in table: 11
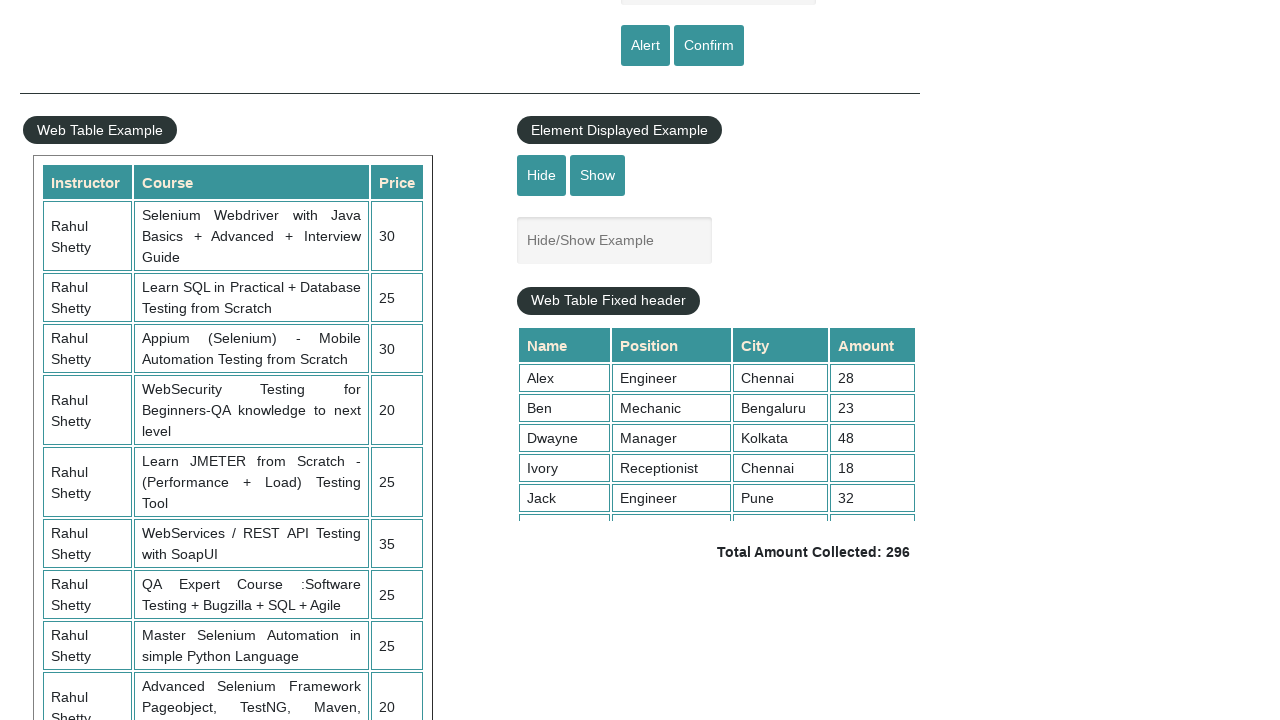

Counted total columns (headers) in first row: 3
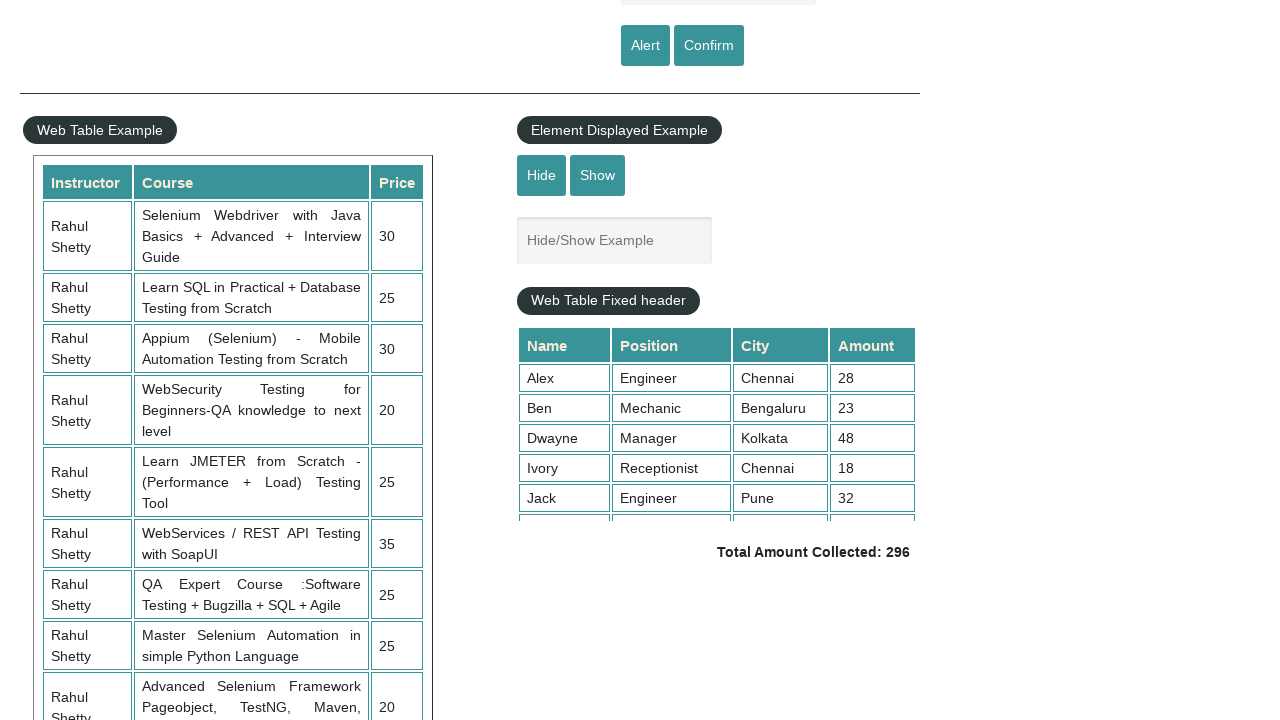

Located the 5th row (index 4) in table
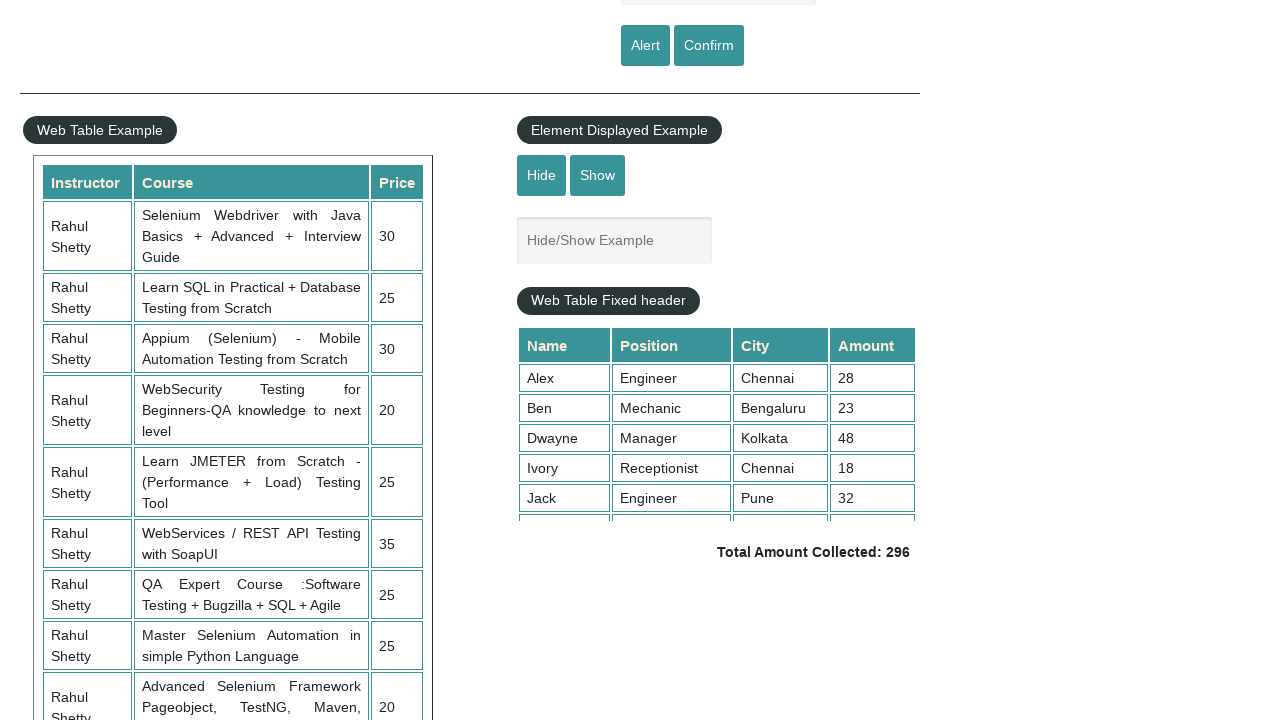

Retrieved text from row 5, cell 1: Rahul Shetty
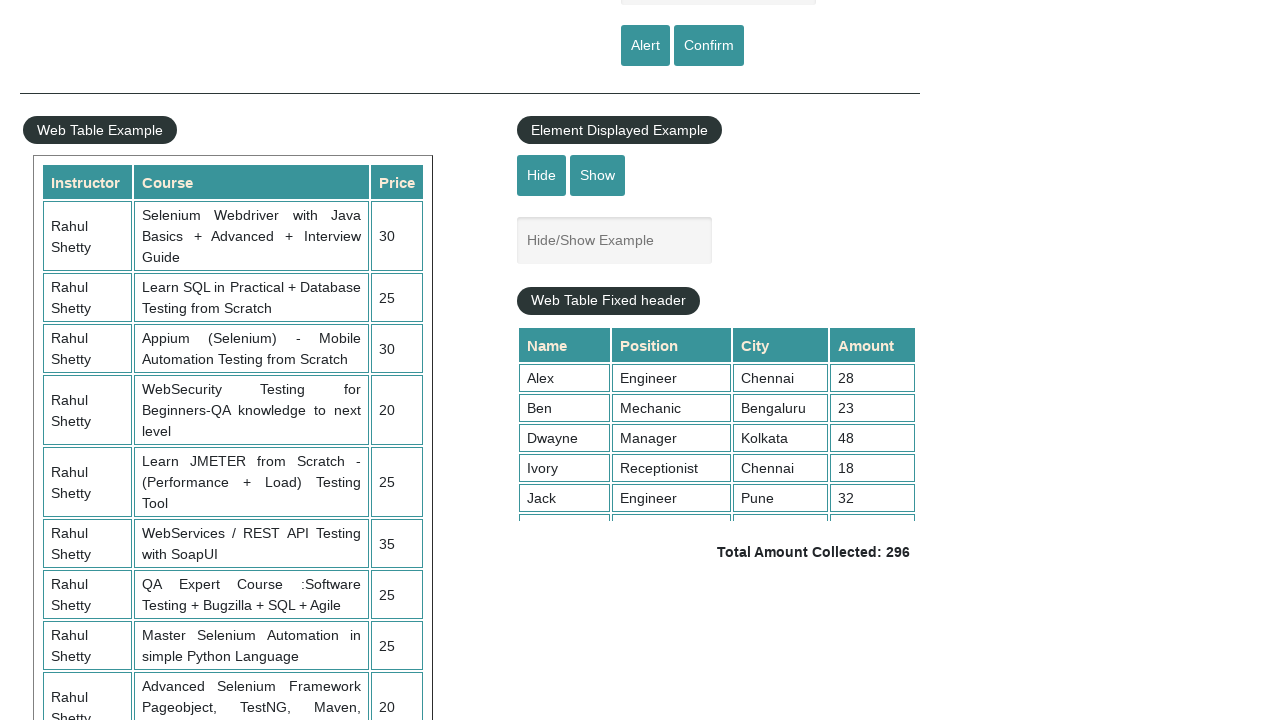

Retrieved text from row 5, cell 2: WebSecurity Testing for Beginners-QA knowledge to next level
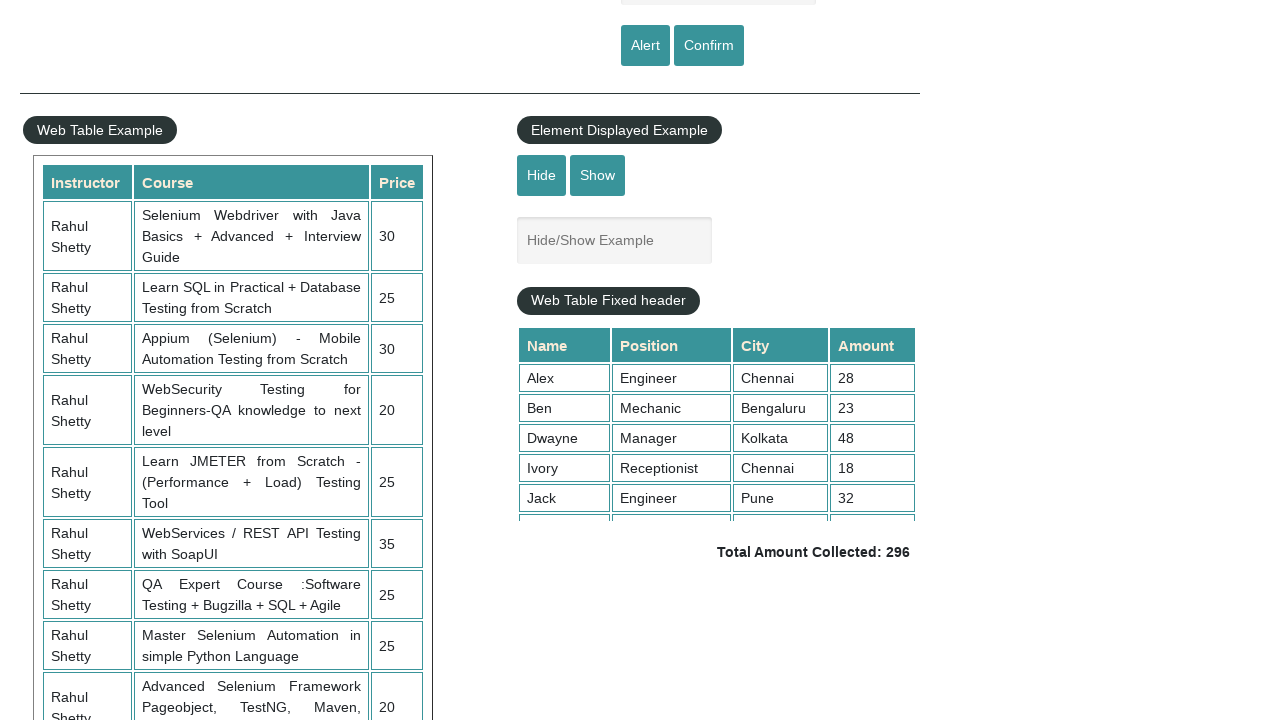

Retrieved text from row 5, cell 3: 20
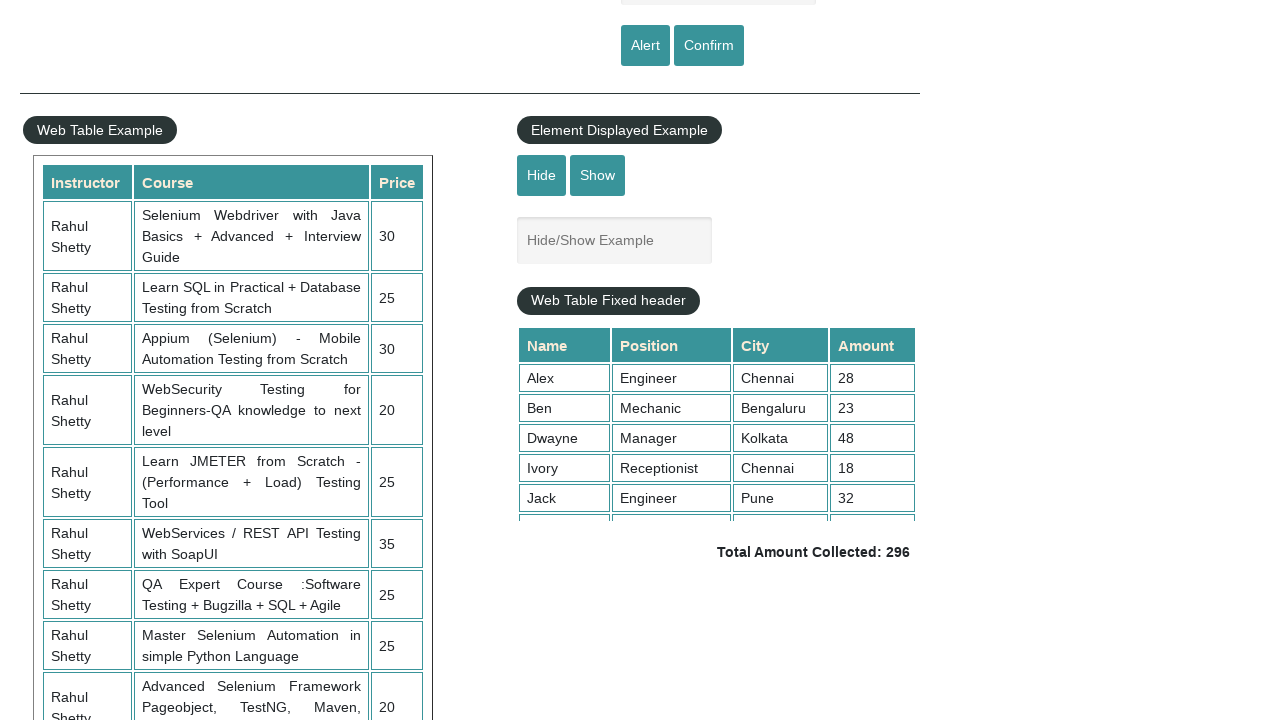

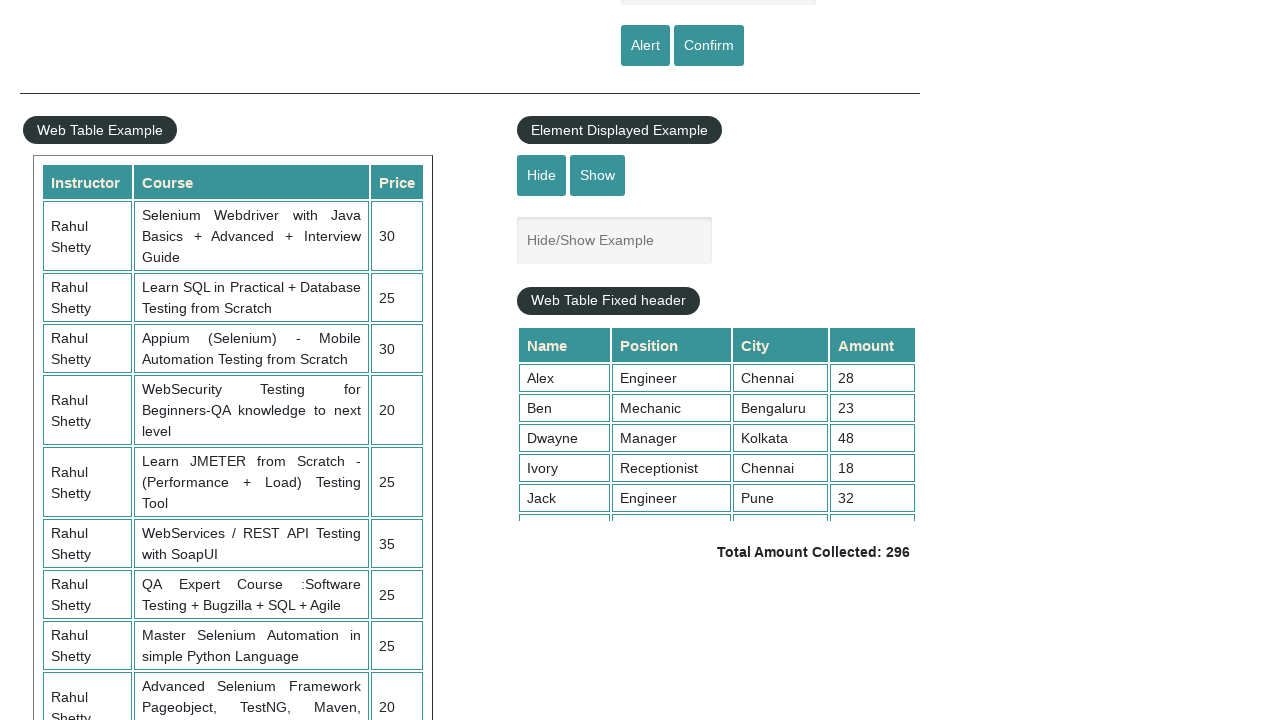